Navigates to Nike's men's shoes page and scrolls through the product listing to load additional products via infinite scroll, verifying that product cards with details are displayed.

Starting URL: https://www.nike.com/id/w/mens-shoes-nik1zy7ok

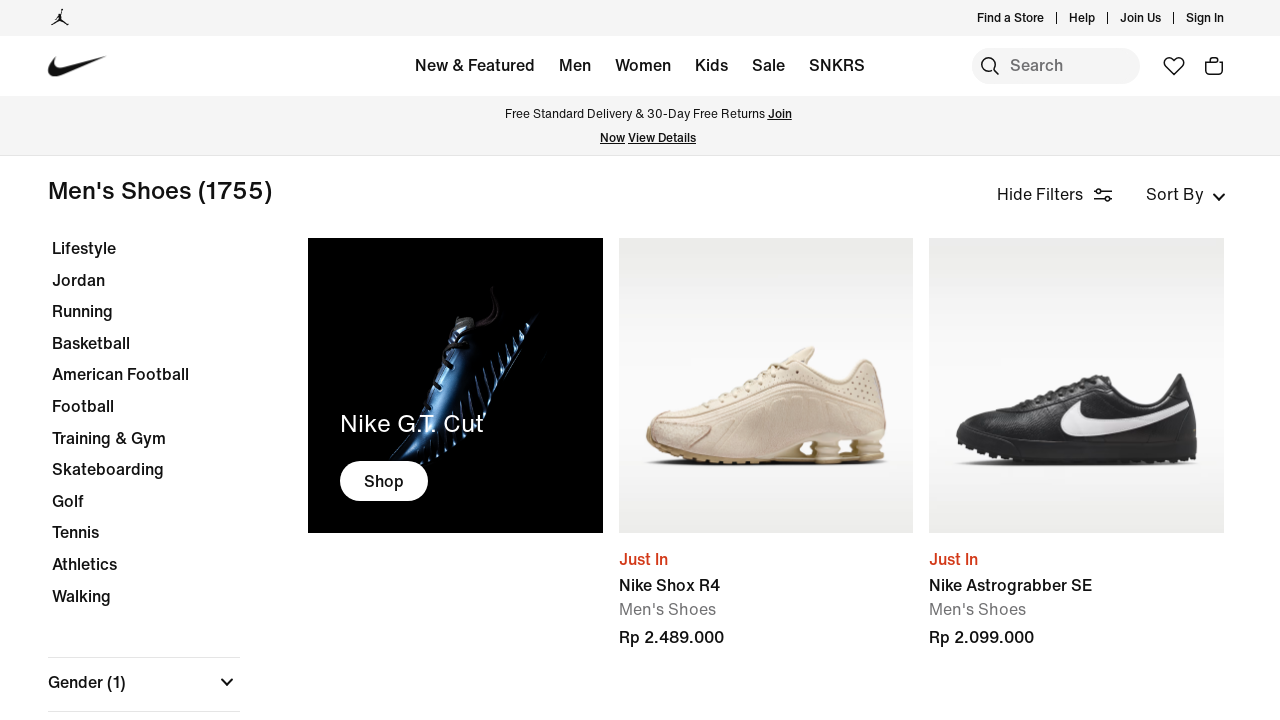

Product section loaded on Nike men's shoes page
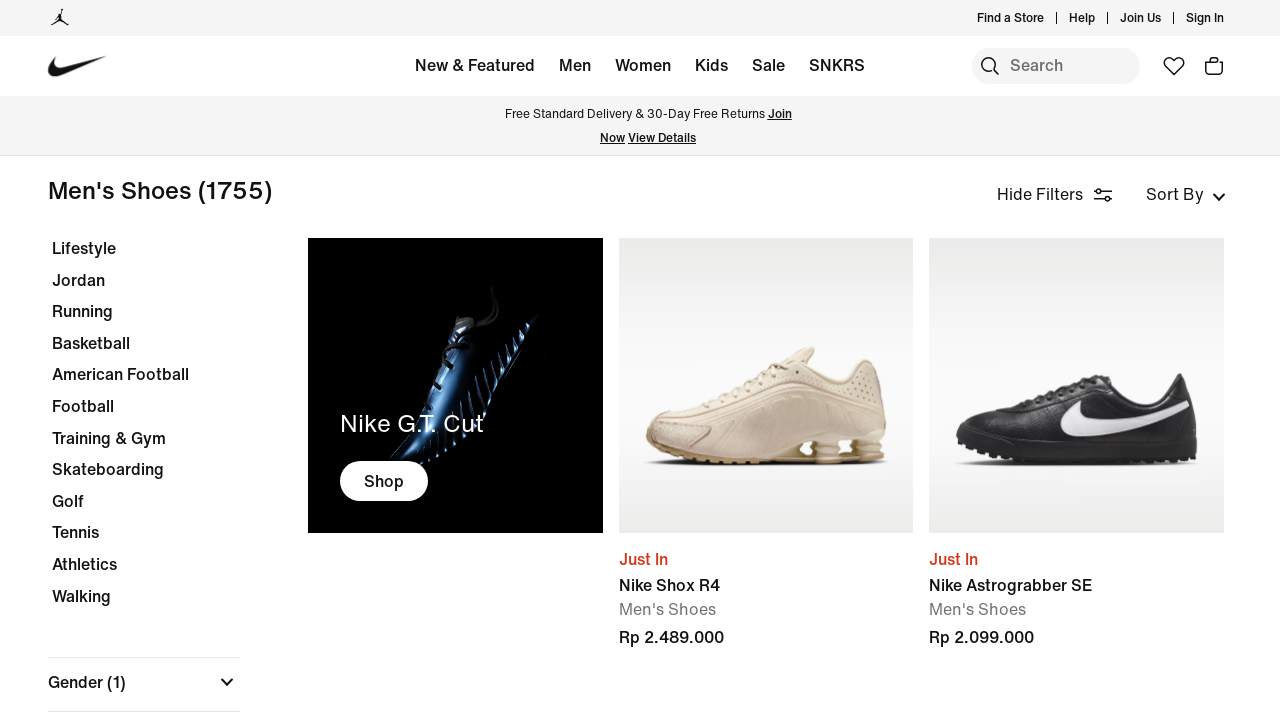

Waited 2 seconds for new products to load
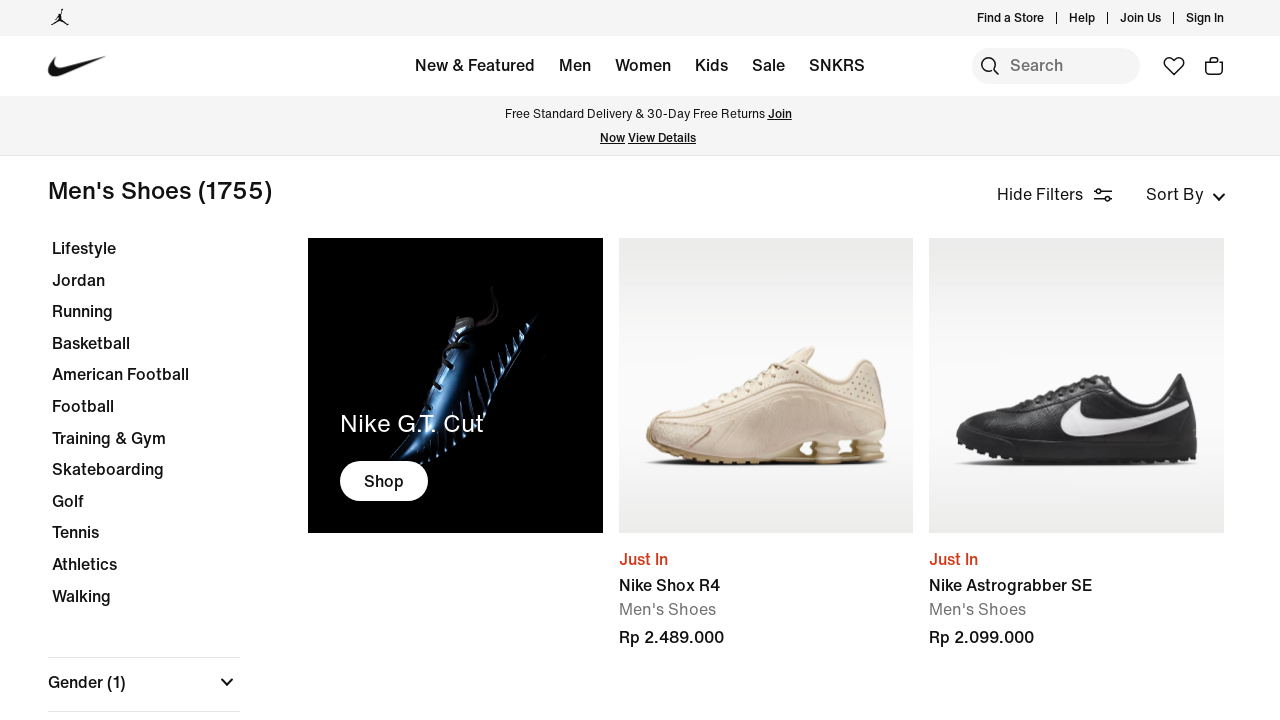

Checked product count: 0 before scroll, 0 after scroll
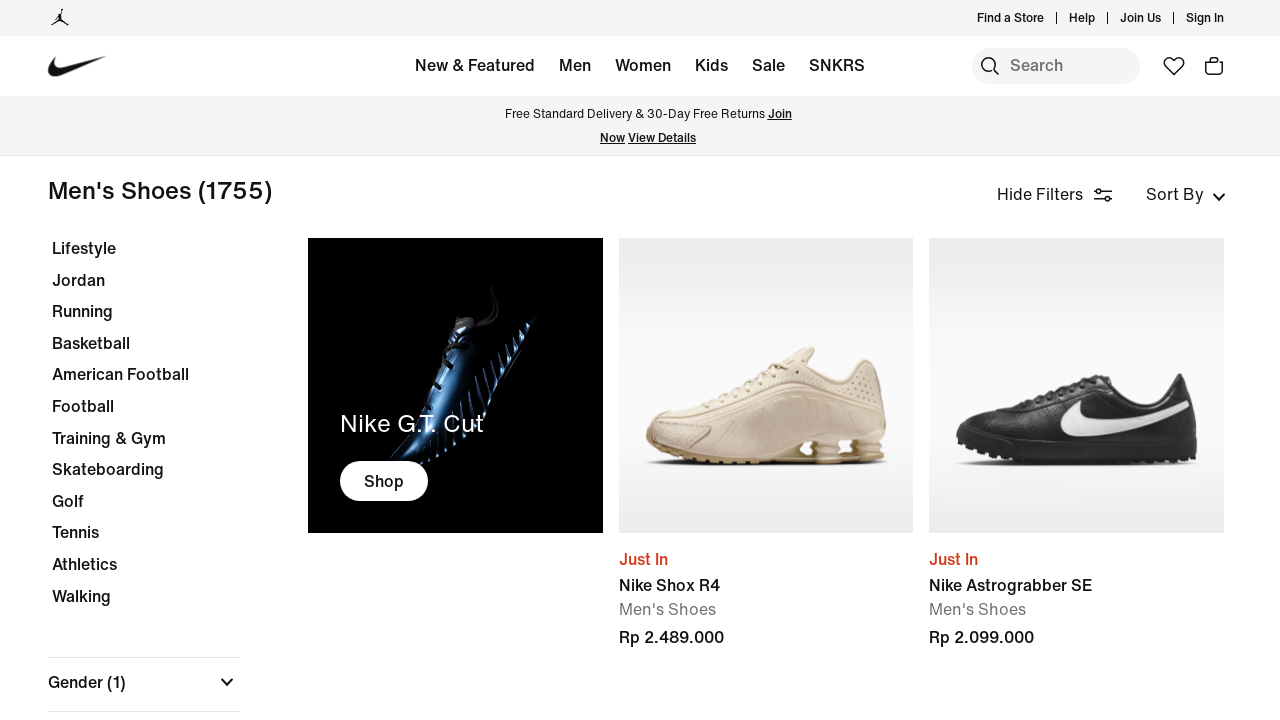

Product card titles are visible
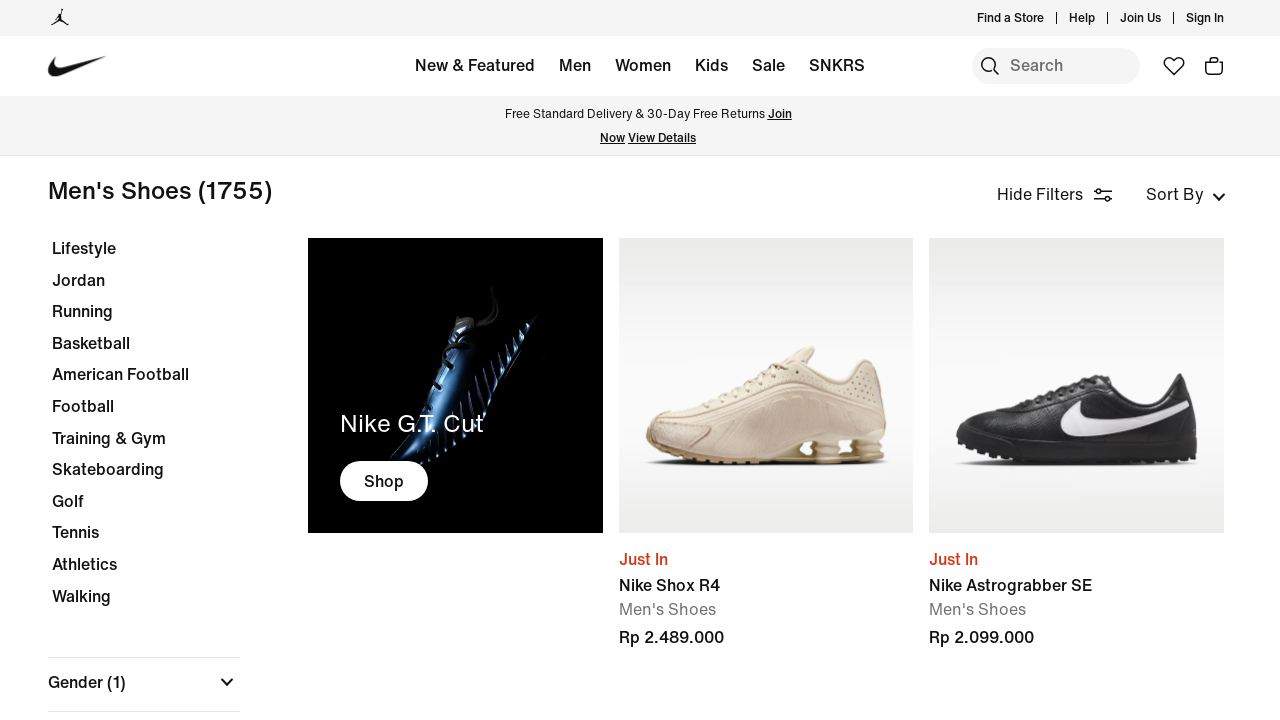

Product card subtitles are visible
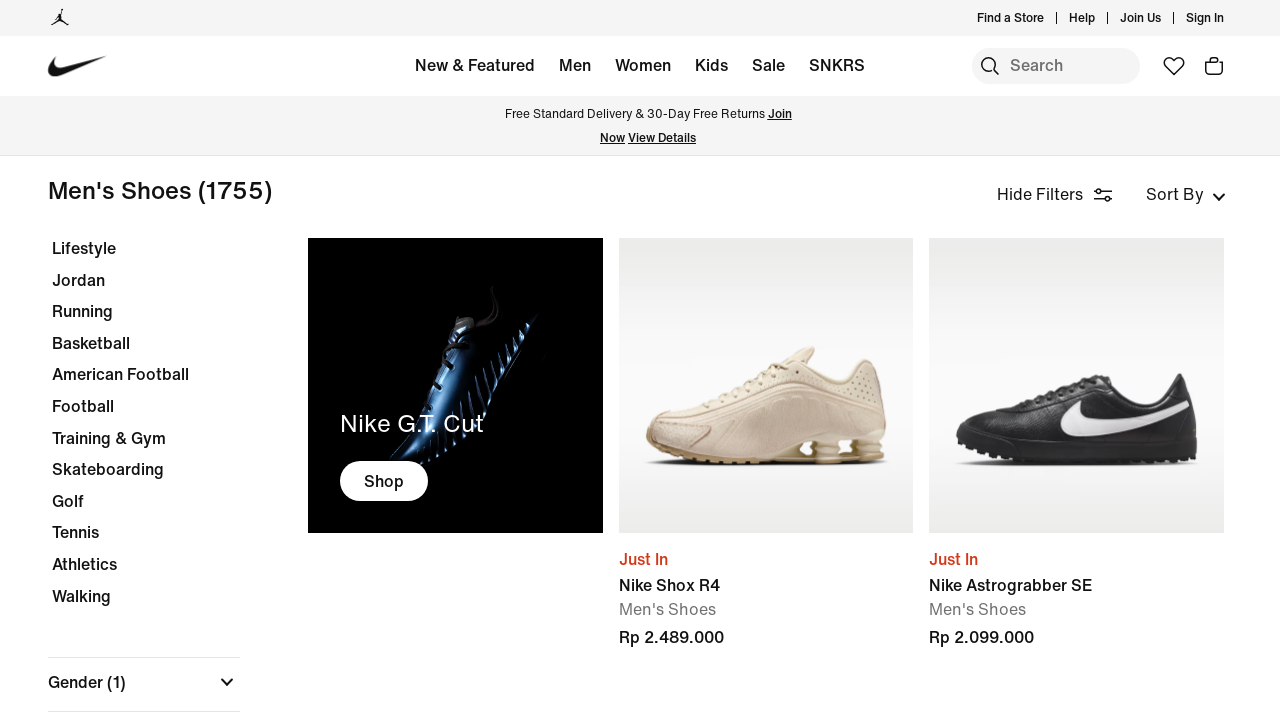

Product prices are visible
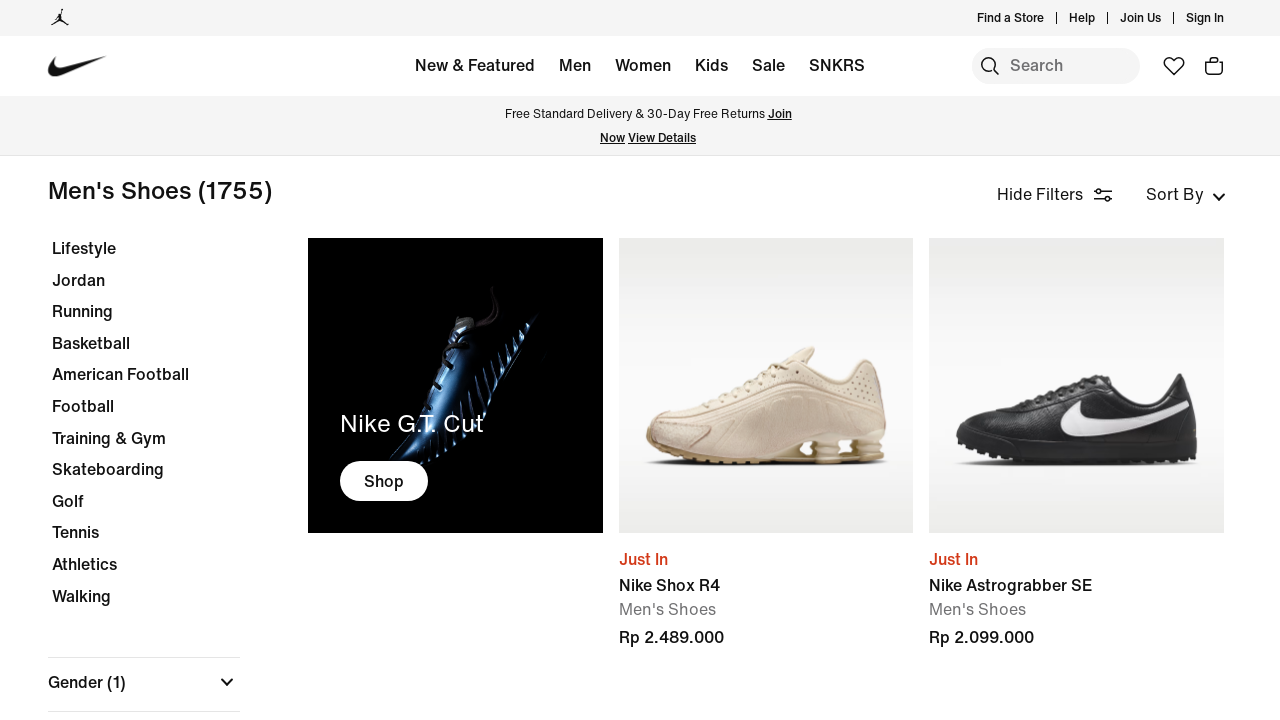

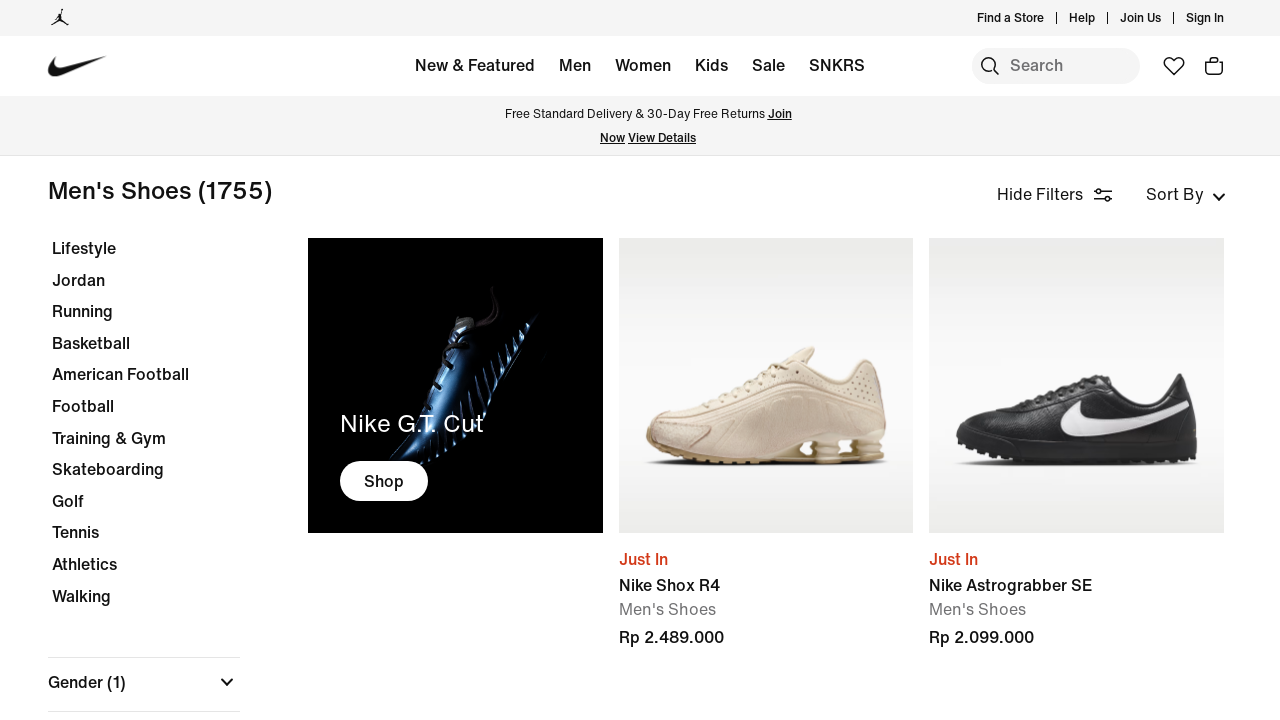